Tests that a task cannot be edited to be empty

Starting URL: https://todomvc.com/examples/react/dist/

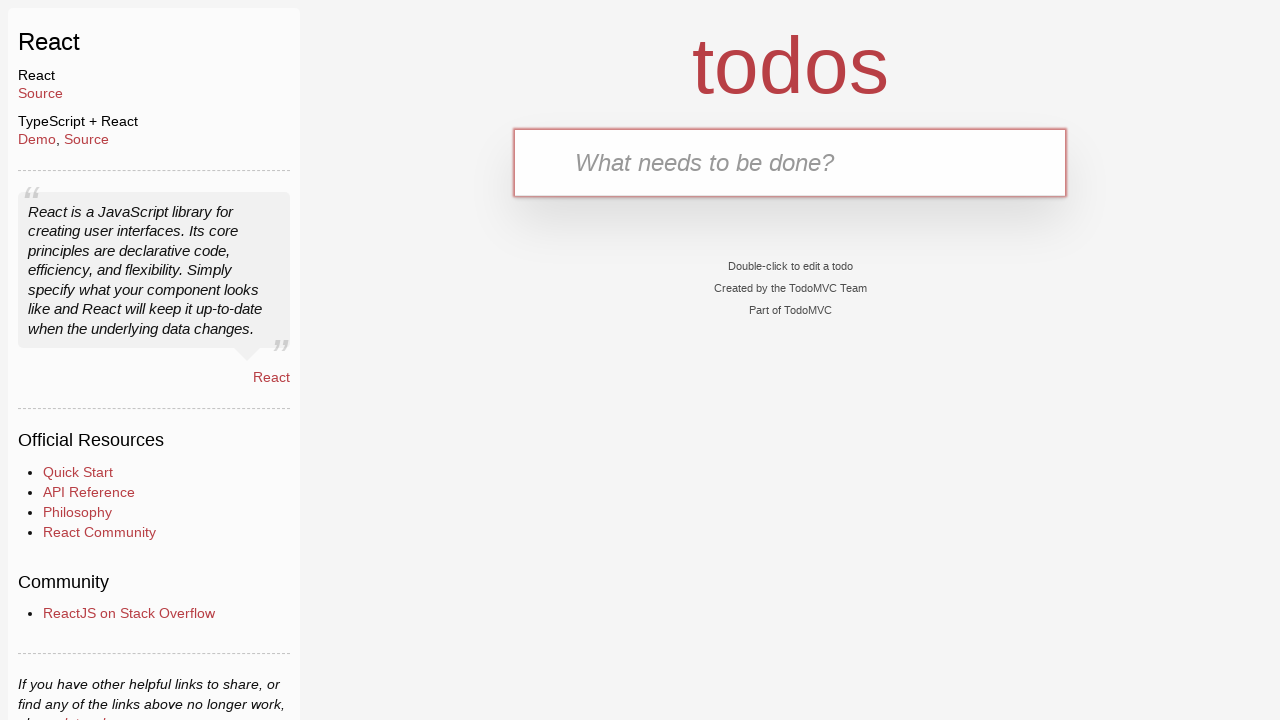

Filled task input field with 'task' on #todo-input
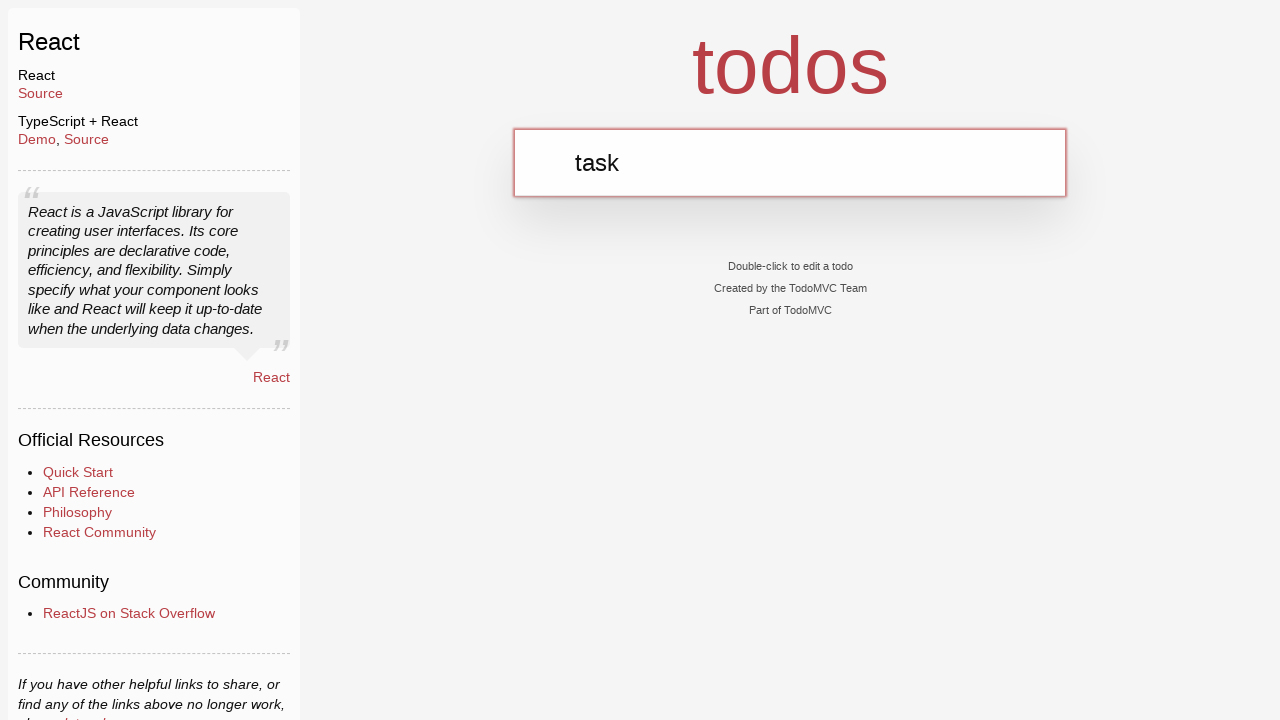

Pressed Enter to create task on #todo-input
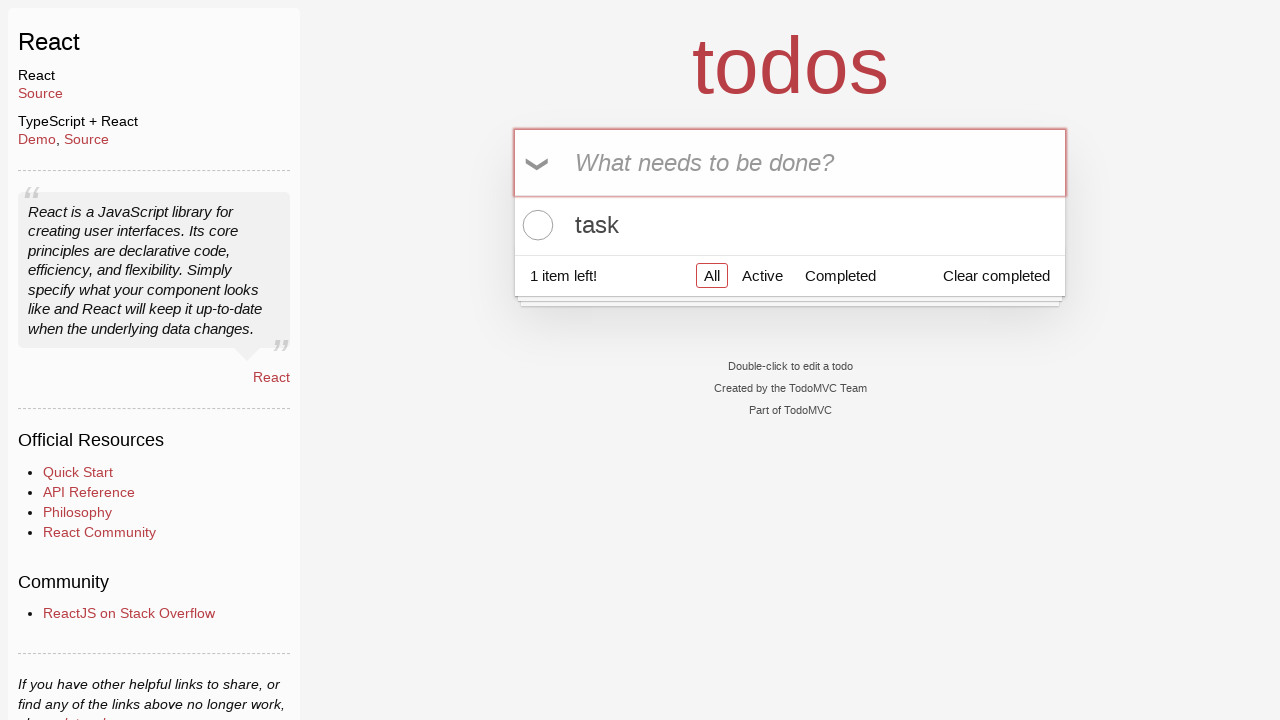

Double-clicked task label to enter edit mode at (790, 225) on [data-testid='todo-item-label'] >> nth=0
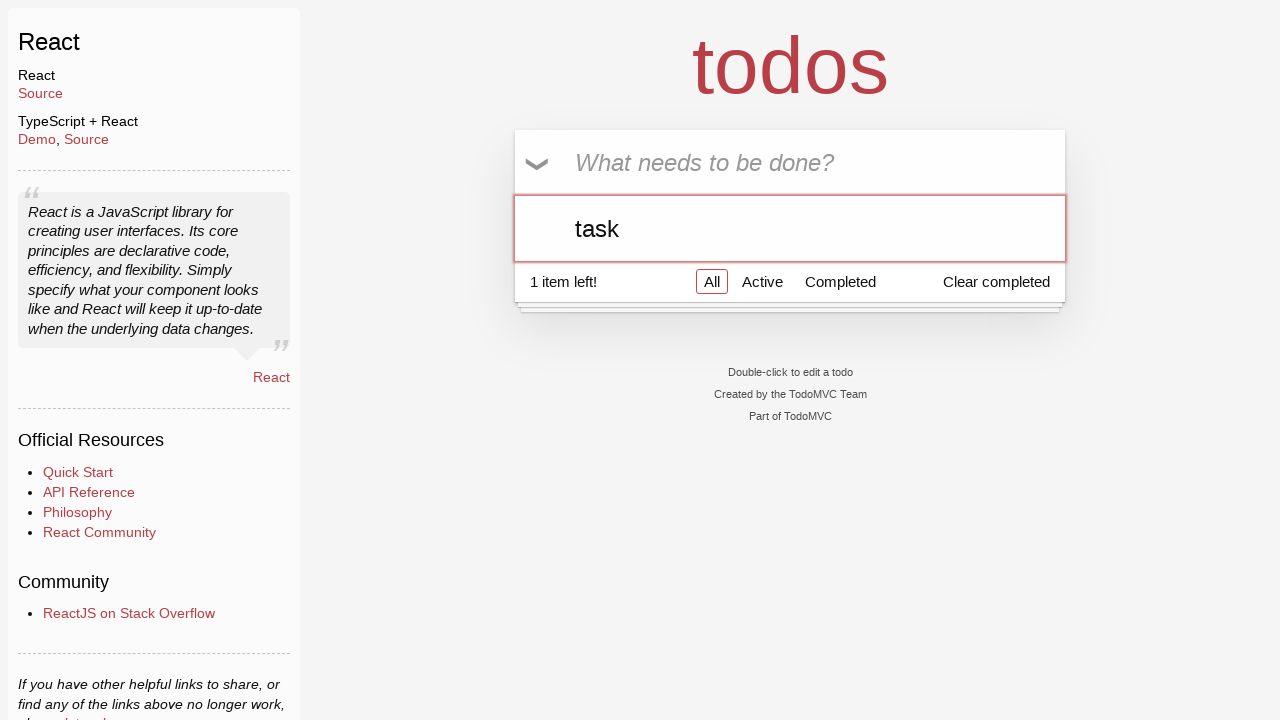

Cleared edit input field on .new-todo >> nth=1
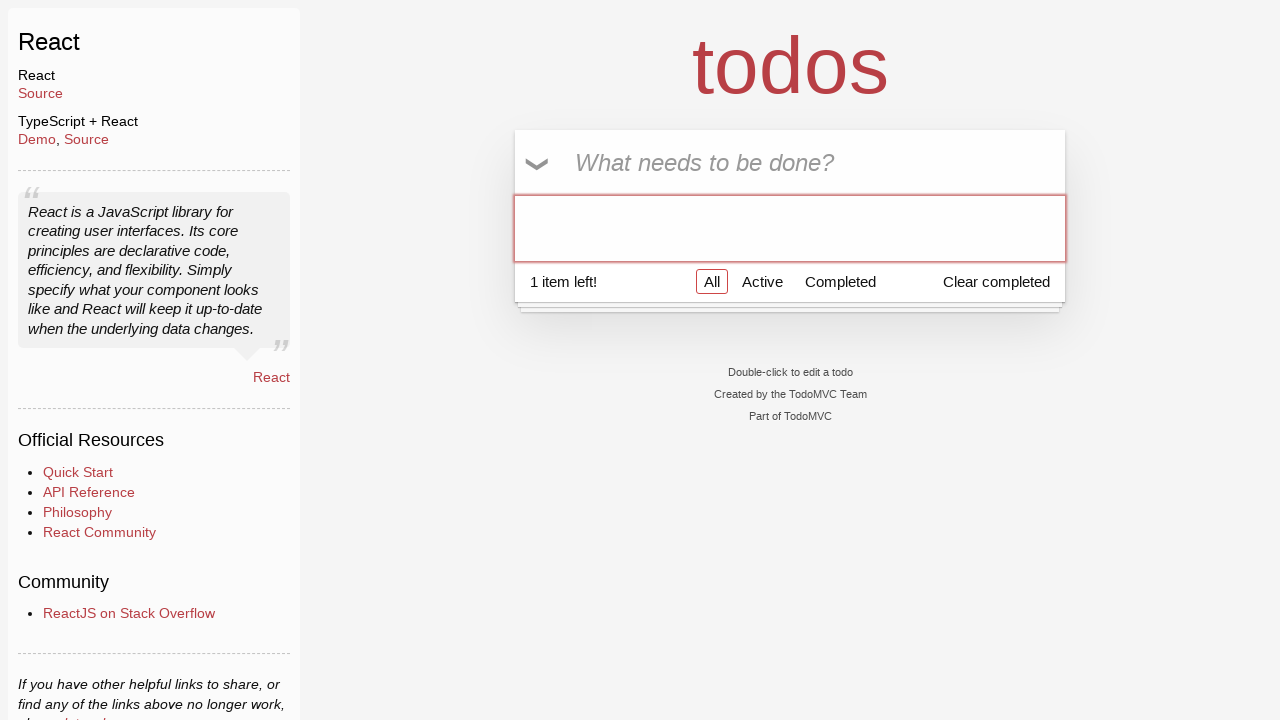

Pressed Enter to submit empty task edit on .new-todo >> nth=1
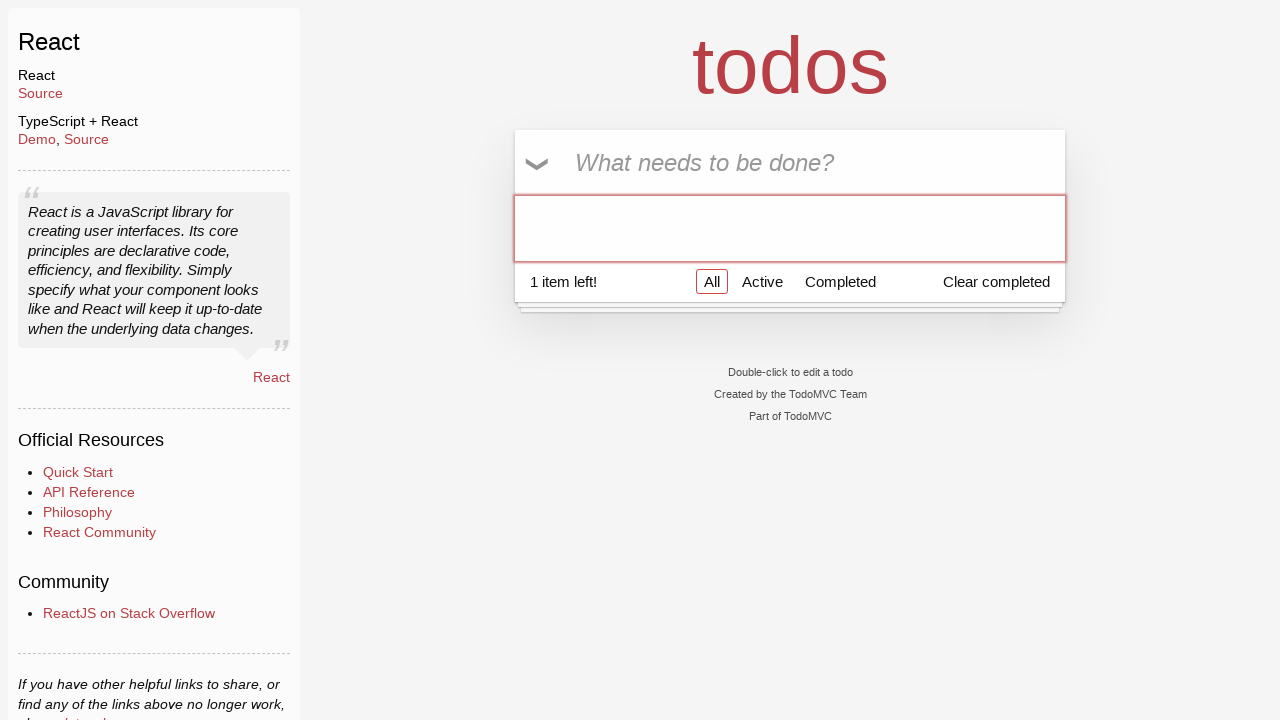

Verified that task was deleted when edited to empty
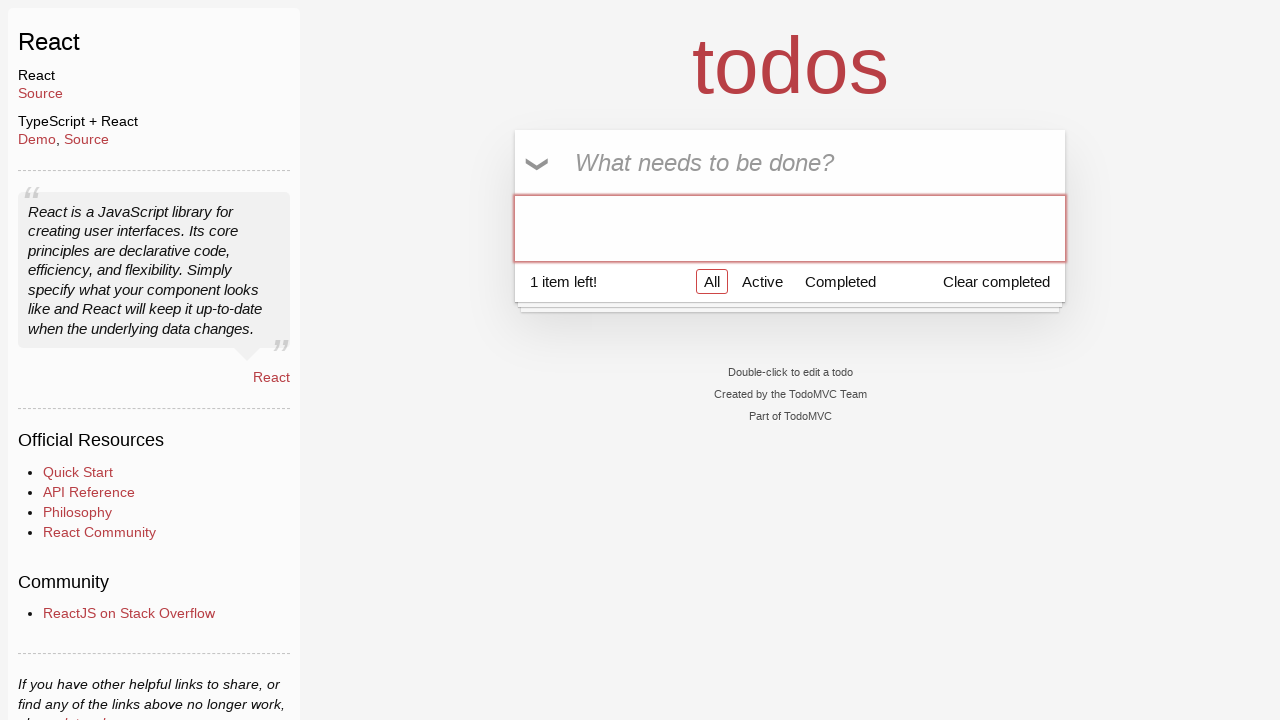

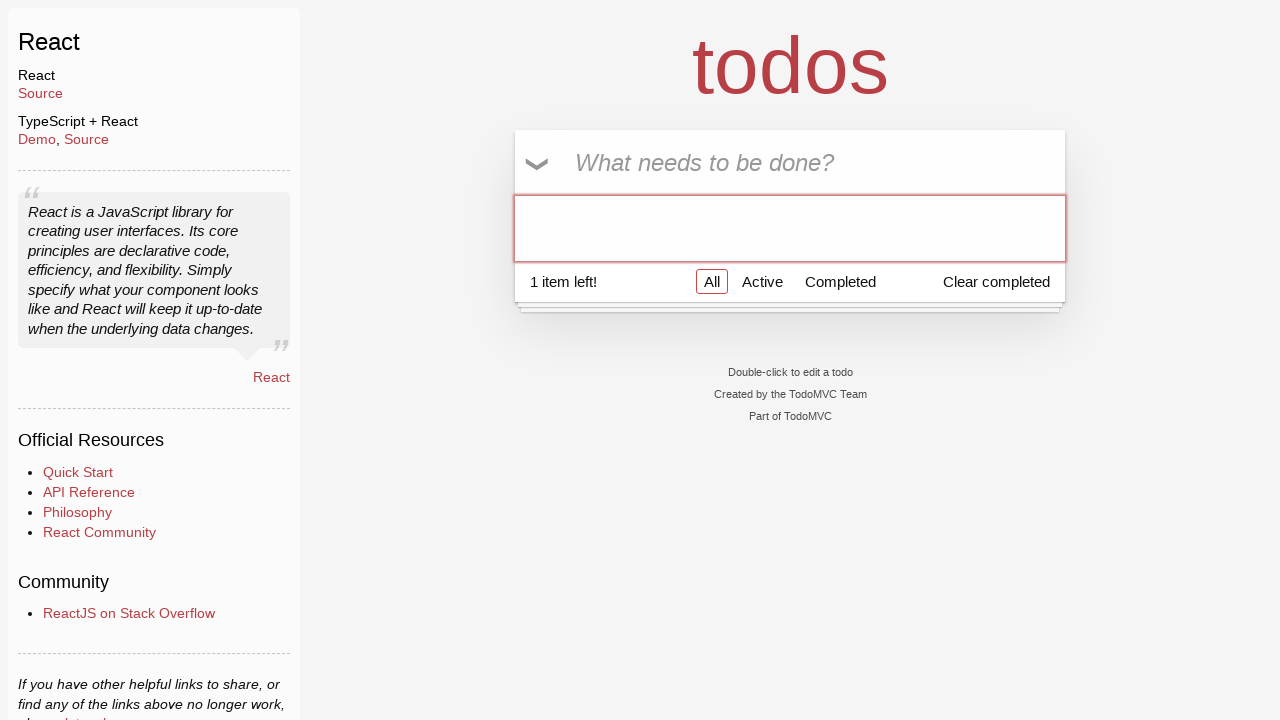